Tests the old style HTML select dropdown by selecting the "Black" option from the dropdown menu.

Starting URL: https://demoqa.com/select-menu

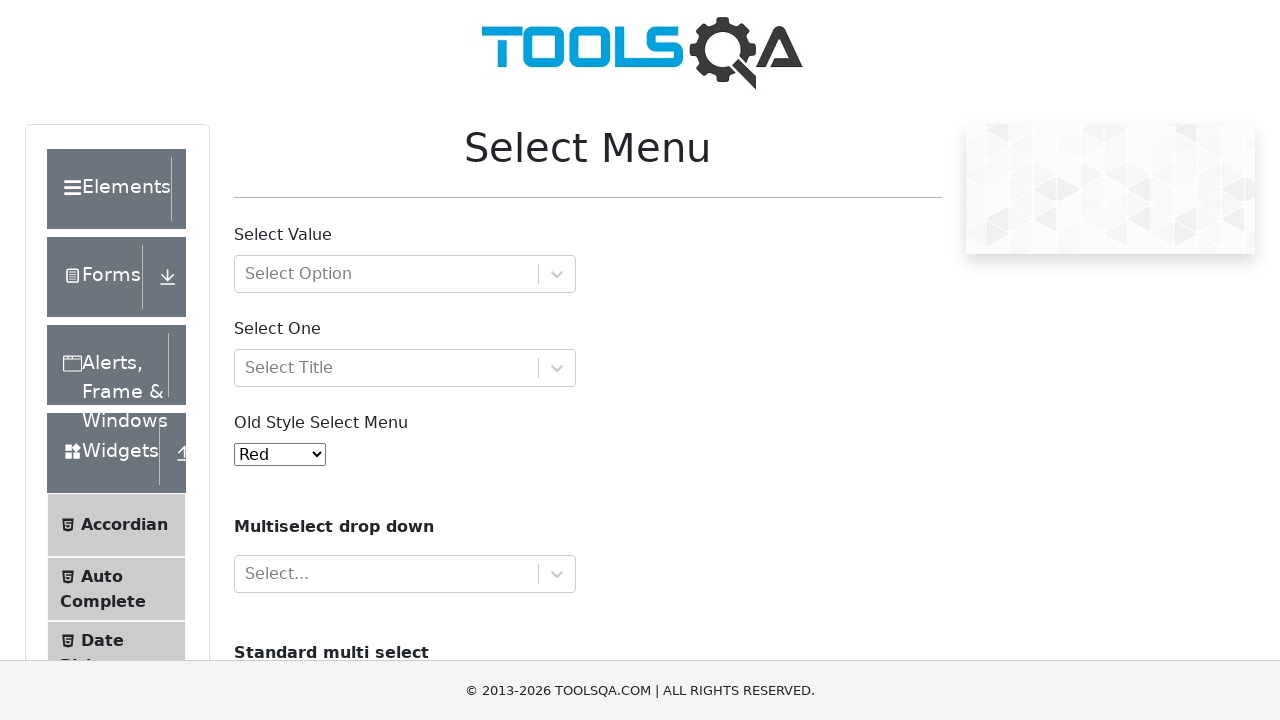

Navigated to select menu demo page
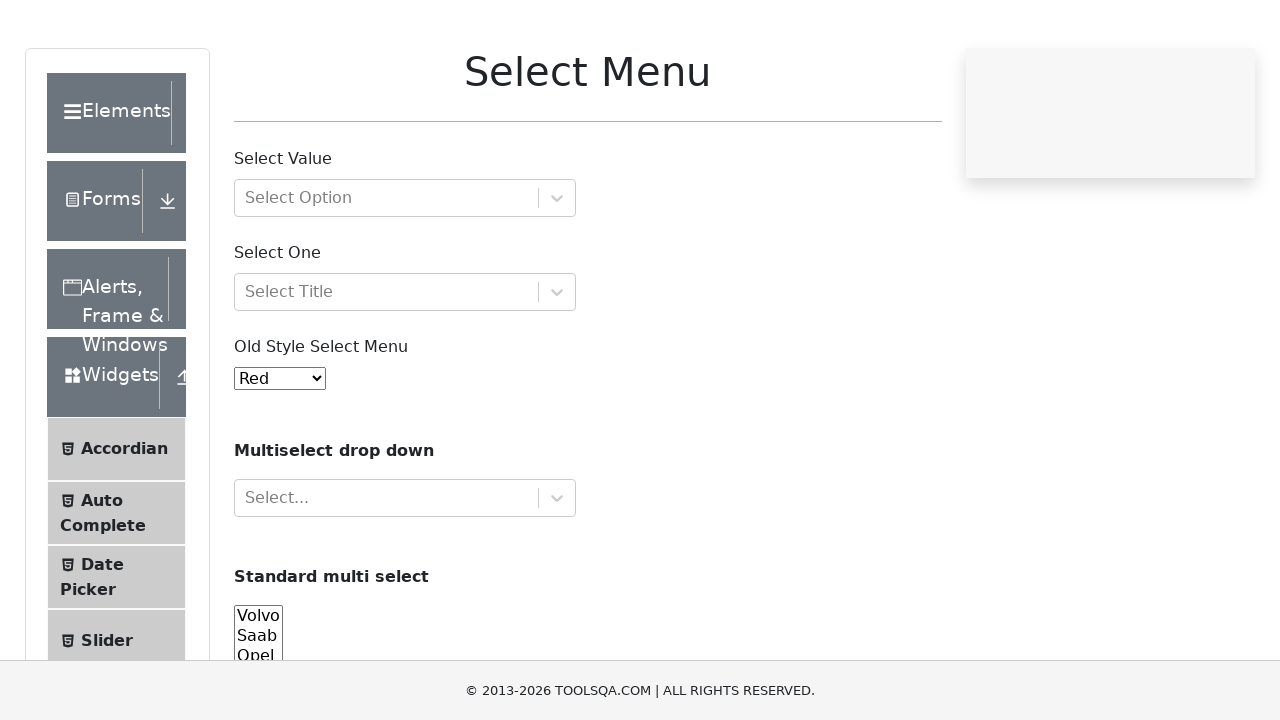

Selected 'Black' option from old style select menu on #oldSelectMenu
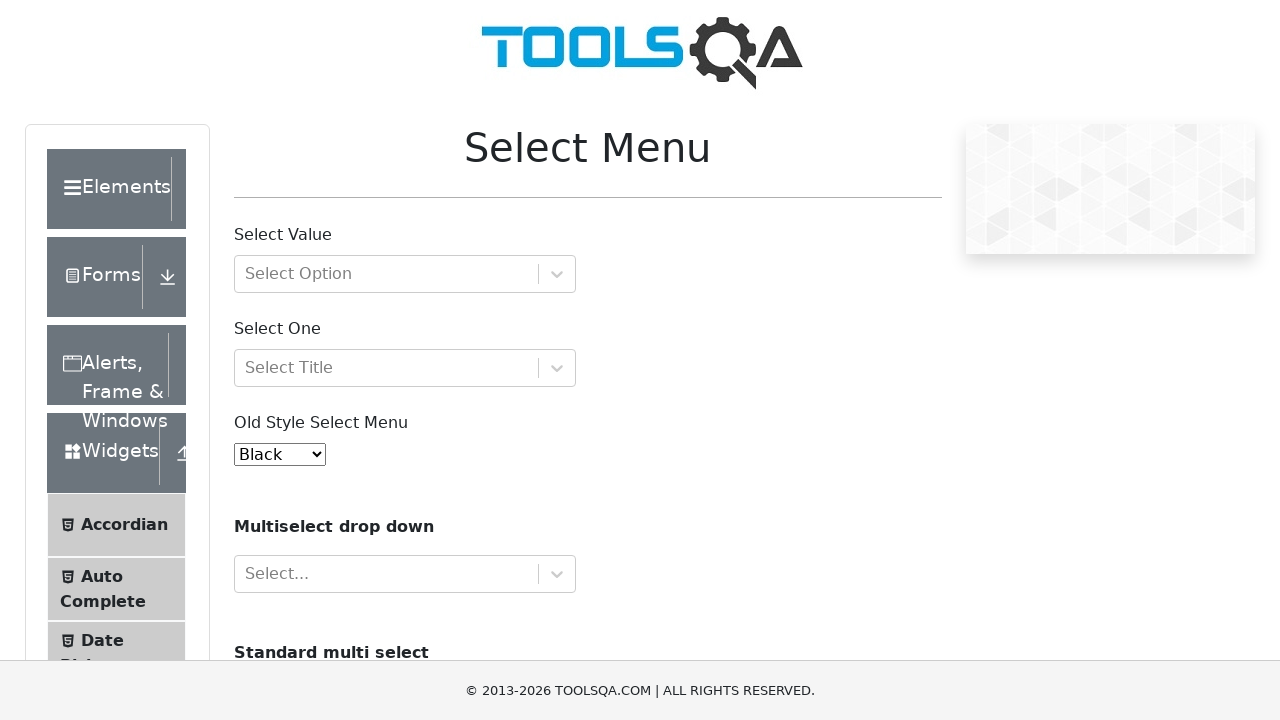

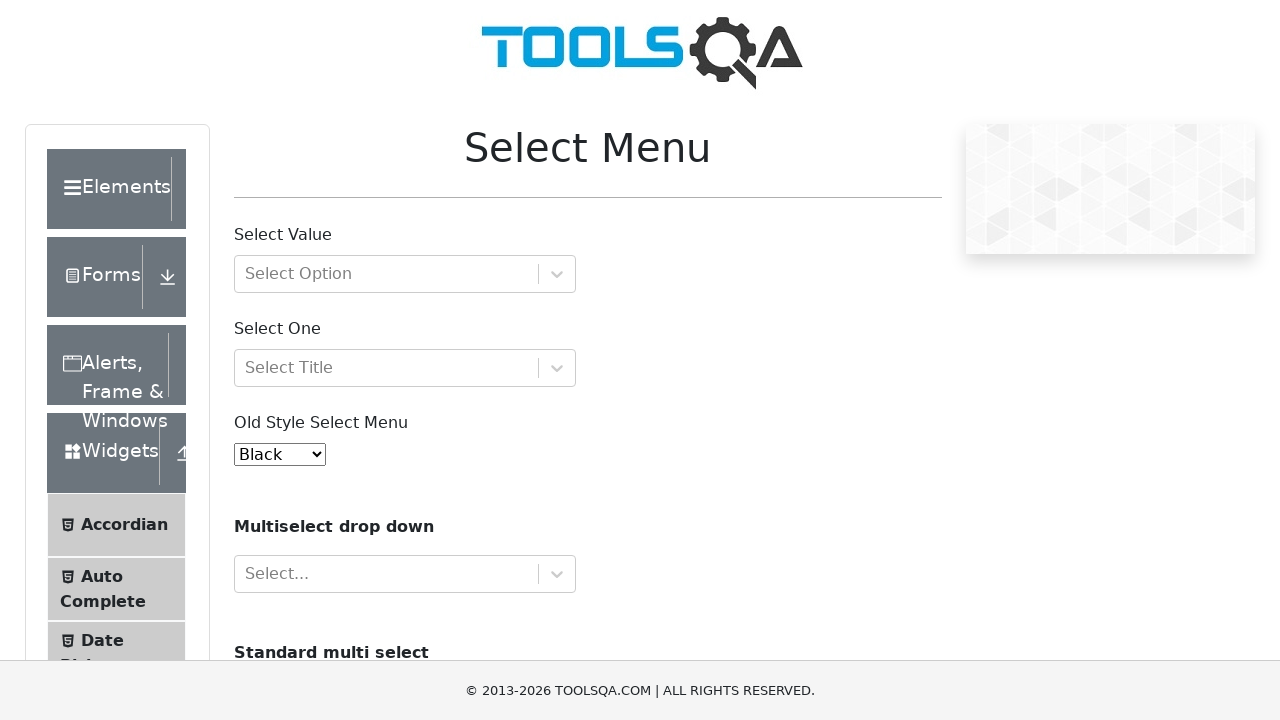